Tests successful withdrawal after depositing money, verifying the transaction completes when balance is sufficient

Starting URL: https://www.globalsqa.com/angularJs-protractor/BankingProject/#/login

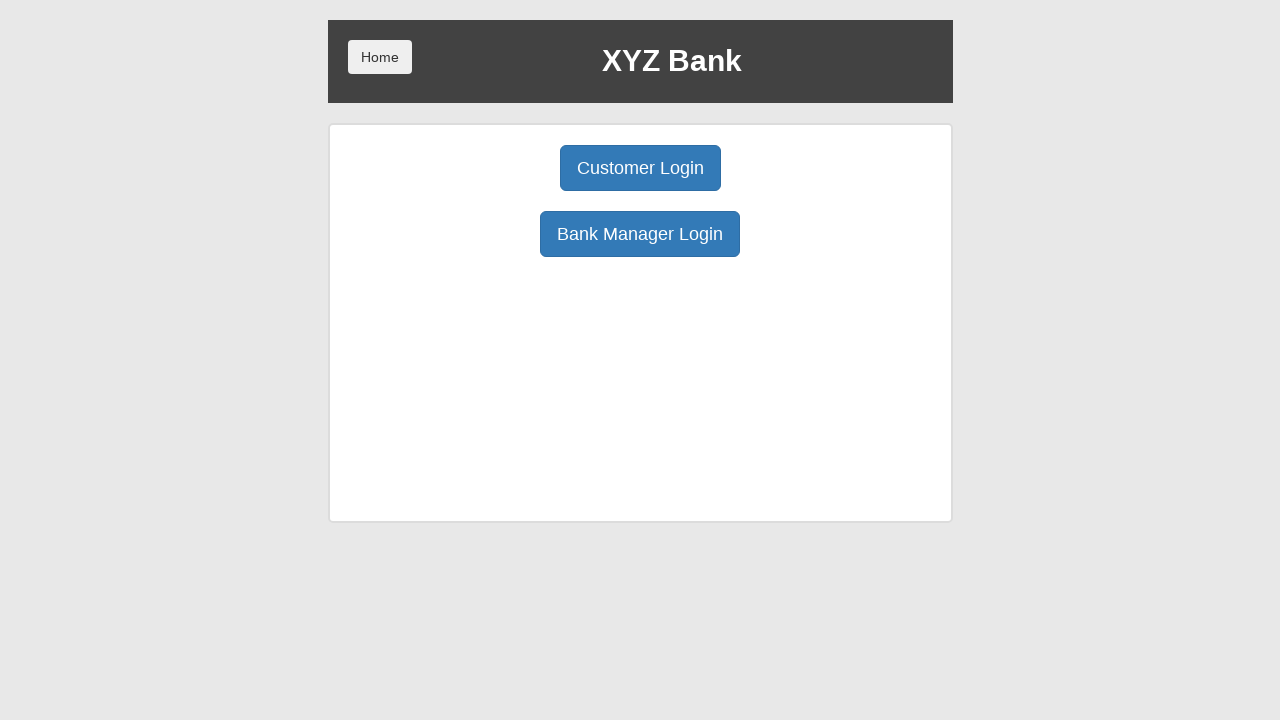

Clicked Customer Login button at (640, 168) on button:has-text('Customer Login')
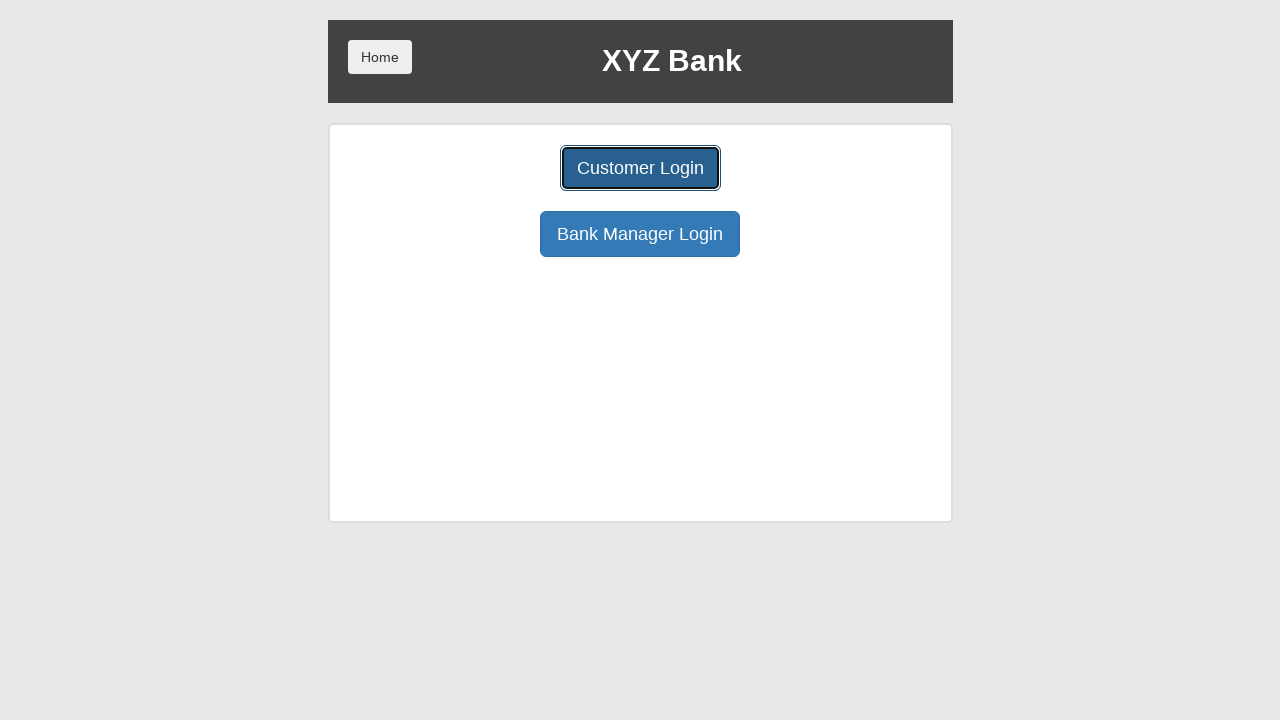

Selected Ron Weasly from user dropdown on select#userSelect
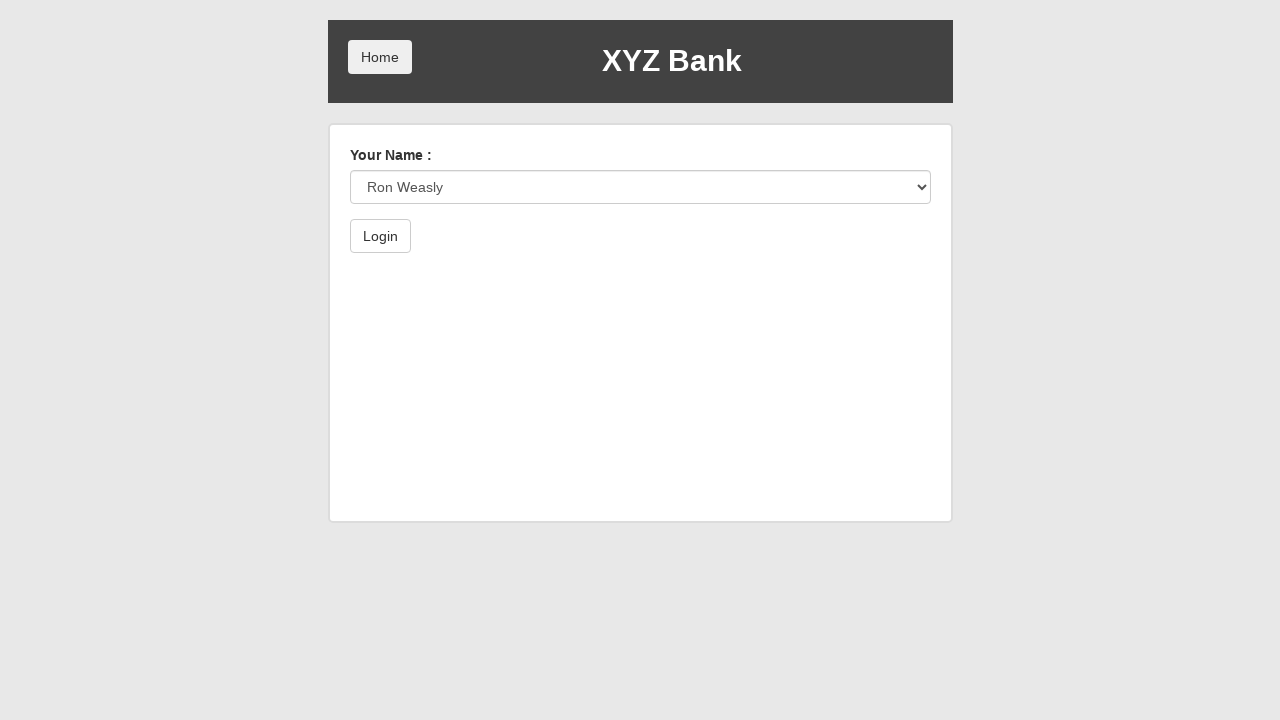

Clicked Login button to authenticate at (380, 236) on button:has-text('Login')
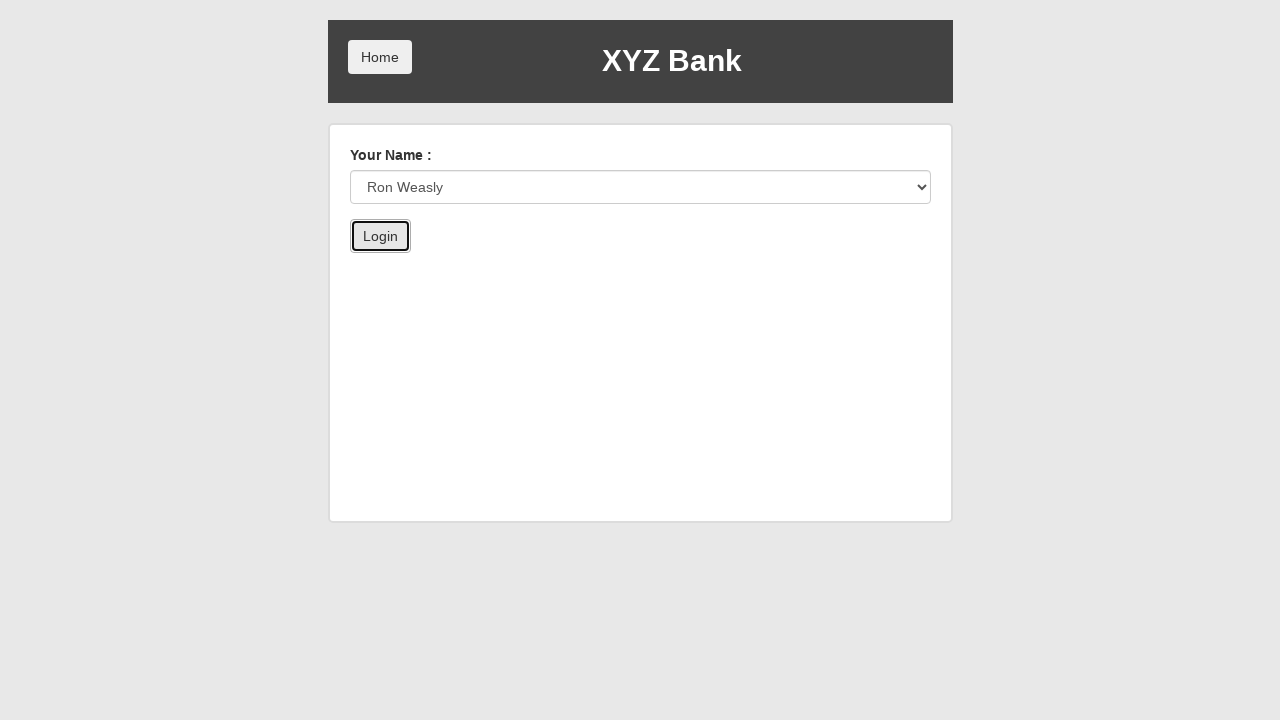

Clicked Deposit button at (652, 264) on button:has-text('Deposit')
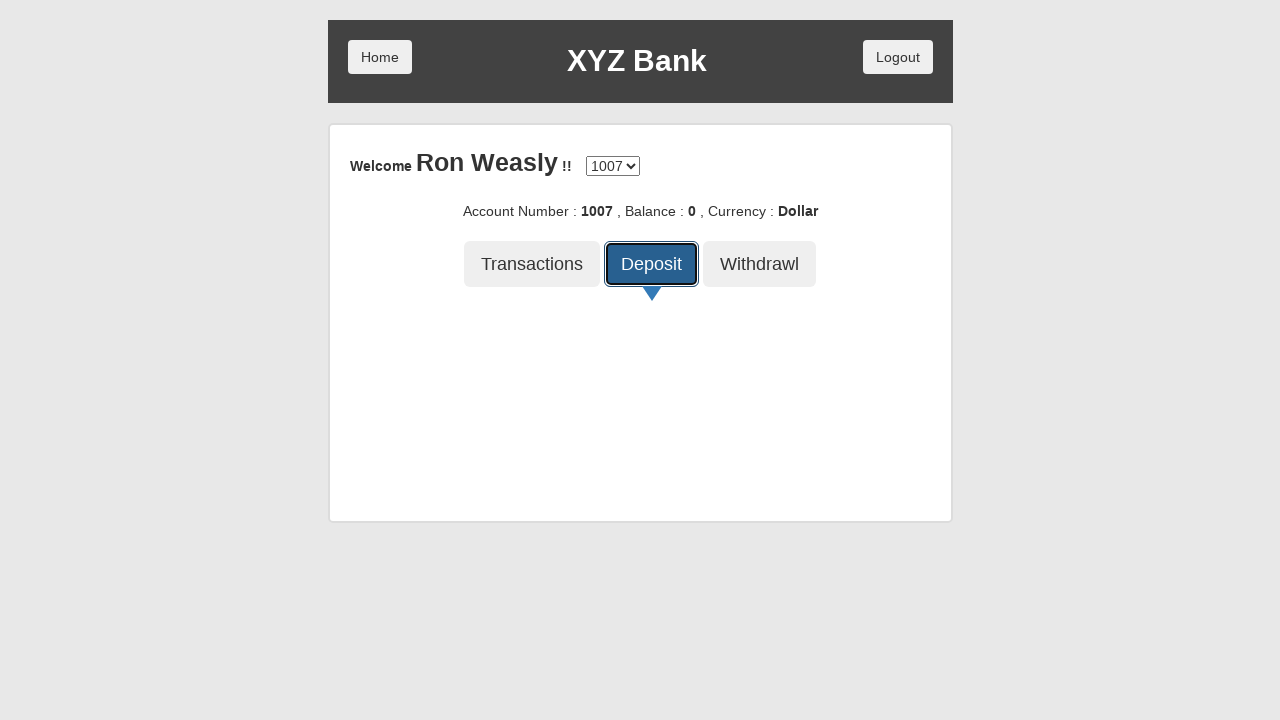

Entered deposit amount of 300 on input[placeholder='amount']
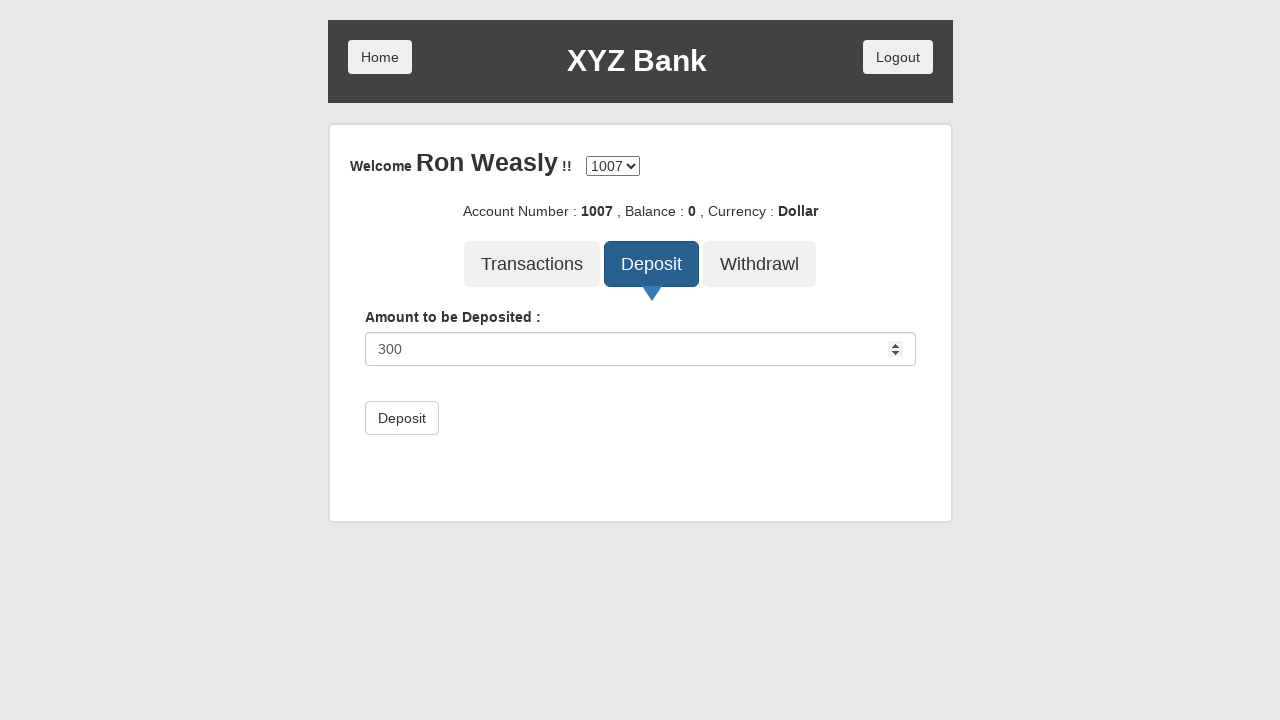

Submitted deposit transaction at (402, 418) on button[type='submit']
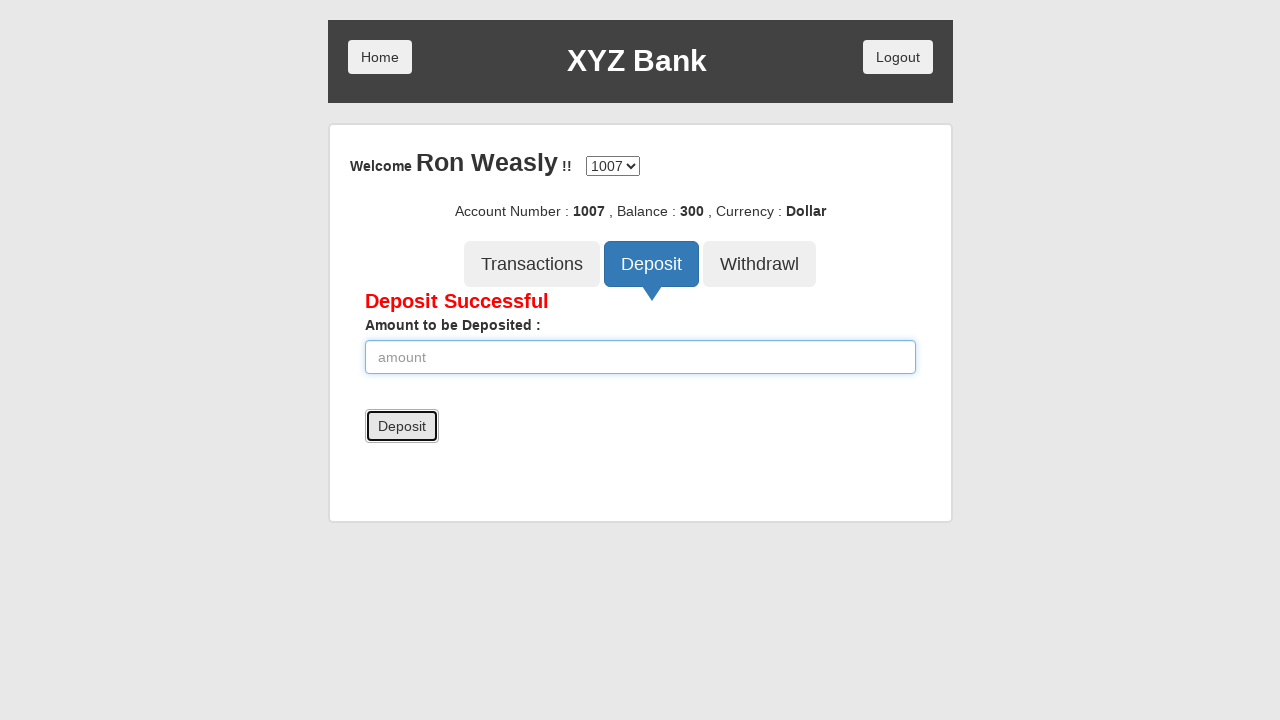

Clicked Logout button at (898, 57) on button:has-text('Logout')
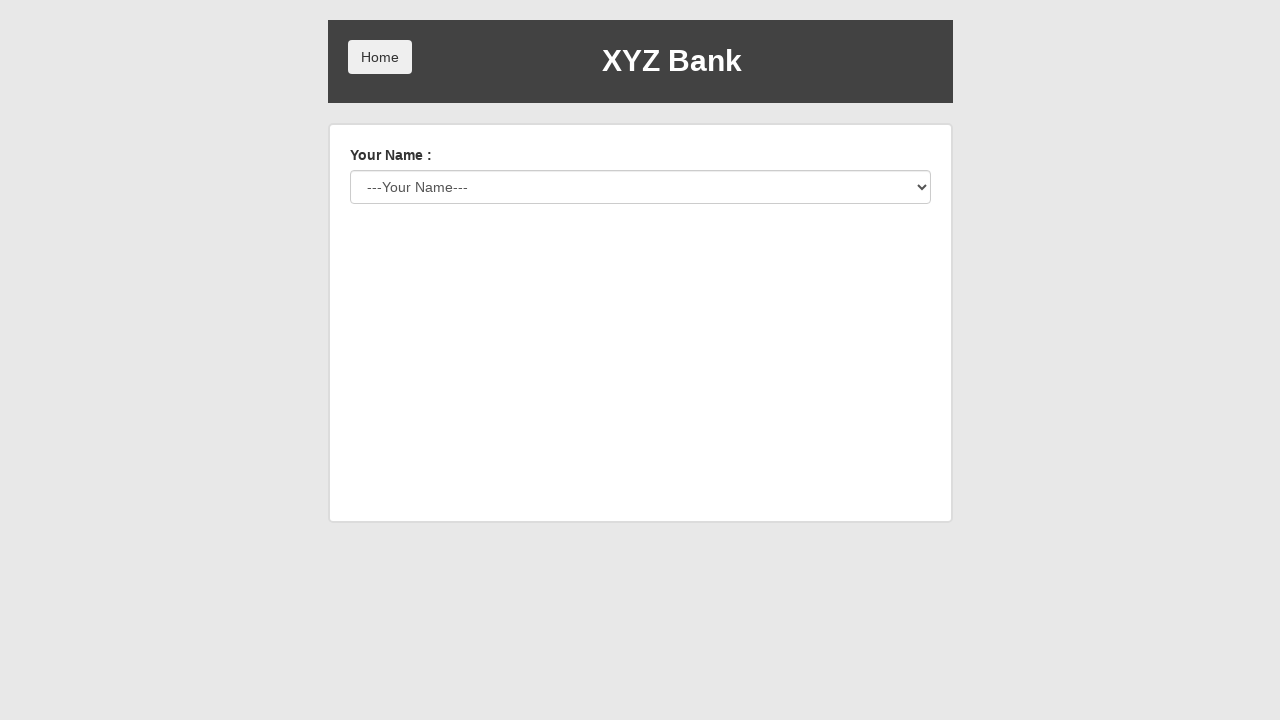

Selected Ron Weasly from user dropdown again on select#userSelect
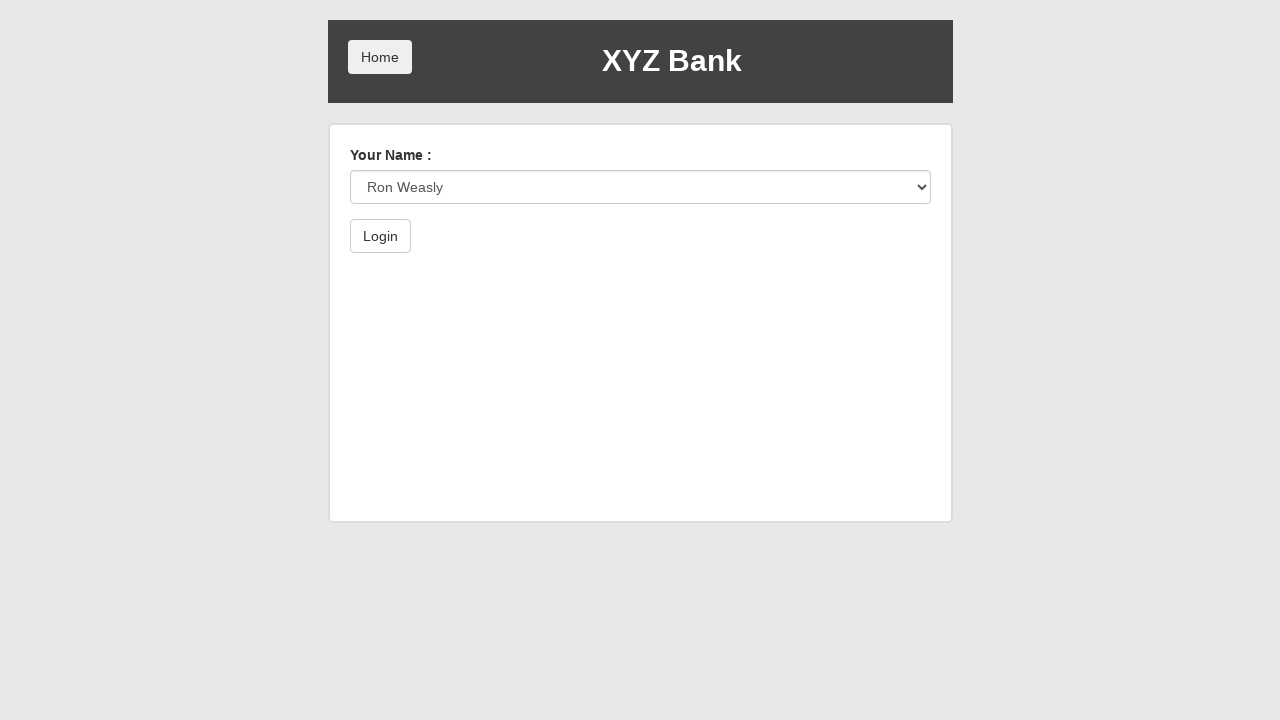

Clicked Login button to re-authenticate at (380, 236) on button:has-text('Login')
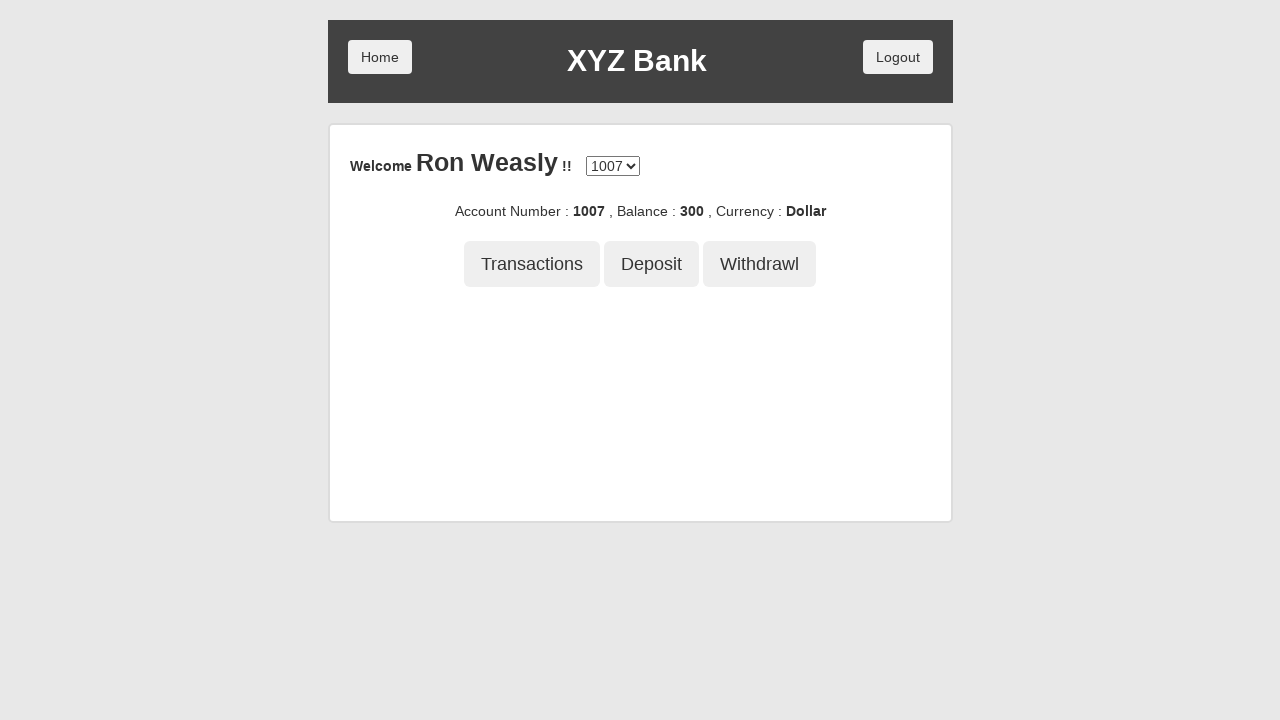

Clicked Withdrawal button at (760, 264) on button:has-text('Withdrawl')
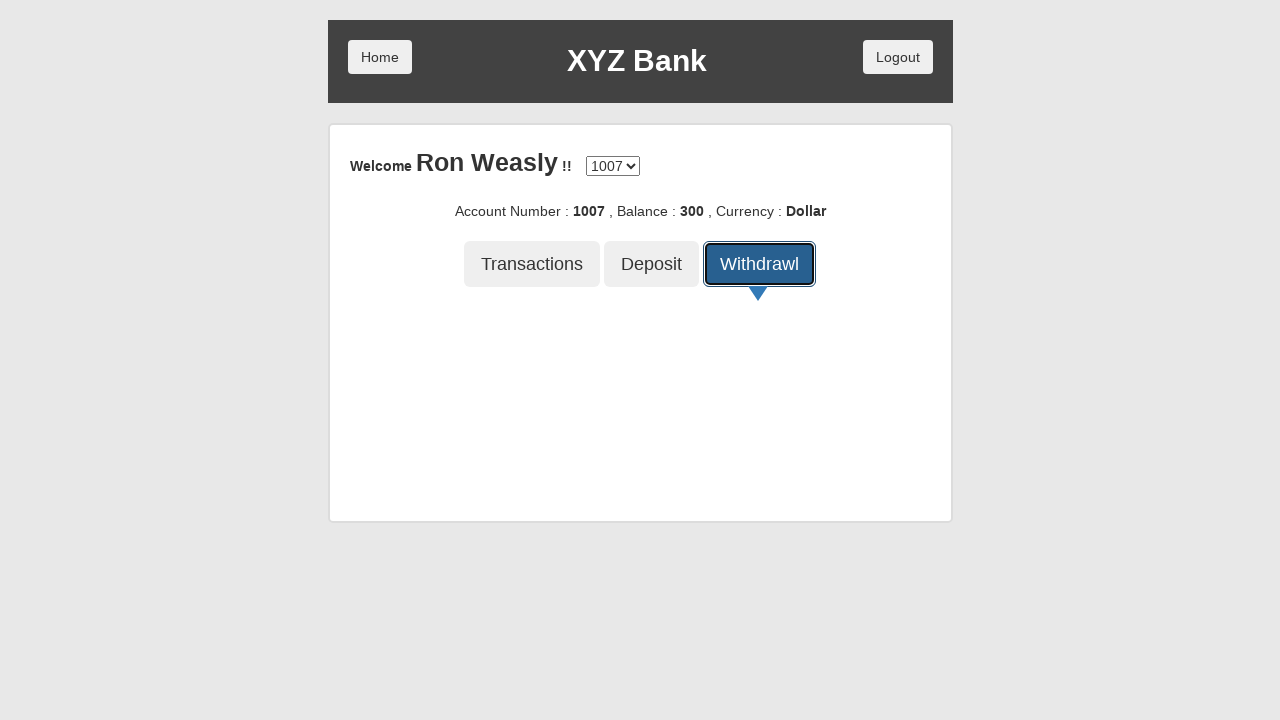

Entered withdrawal amount of 50 on input[placeholder='amount']
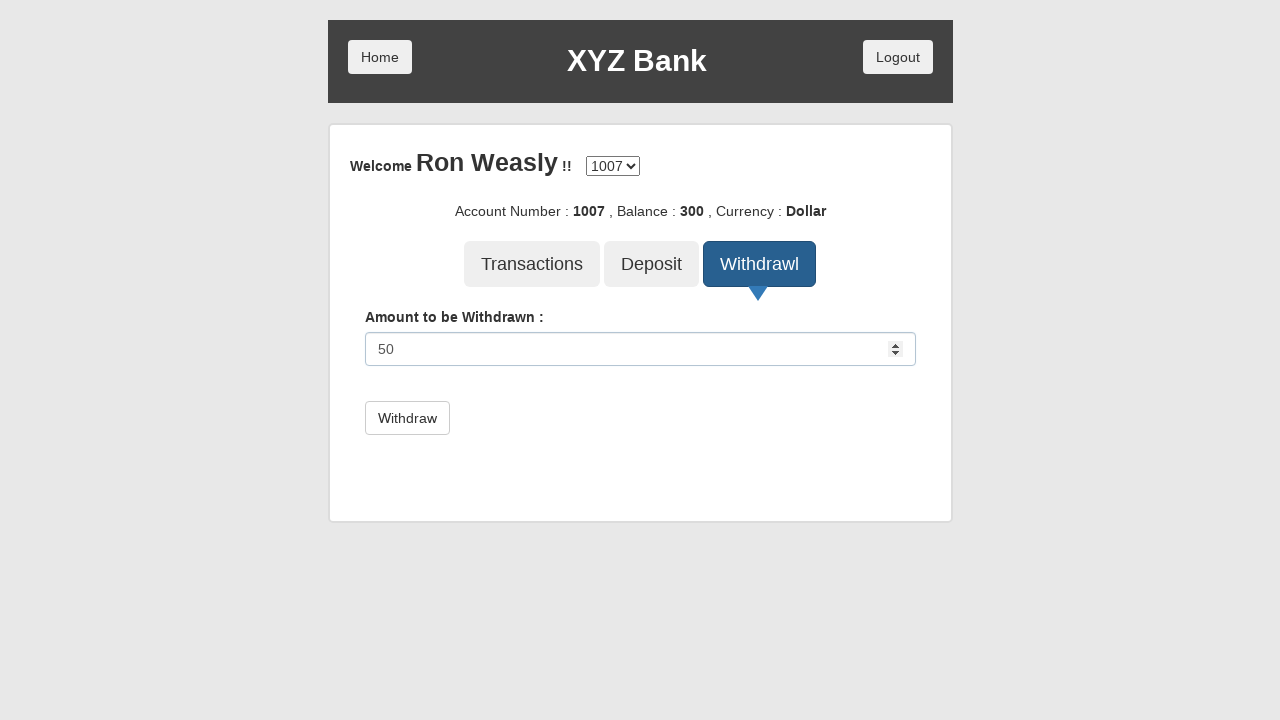

Submitted withdrawal transaction for 50 units (balance of 300 is sufficient) at (407, 418) on button[type='submit']
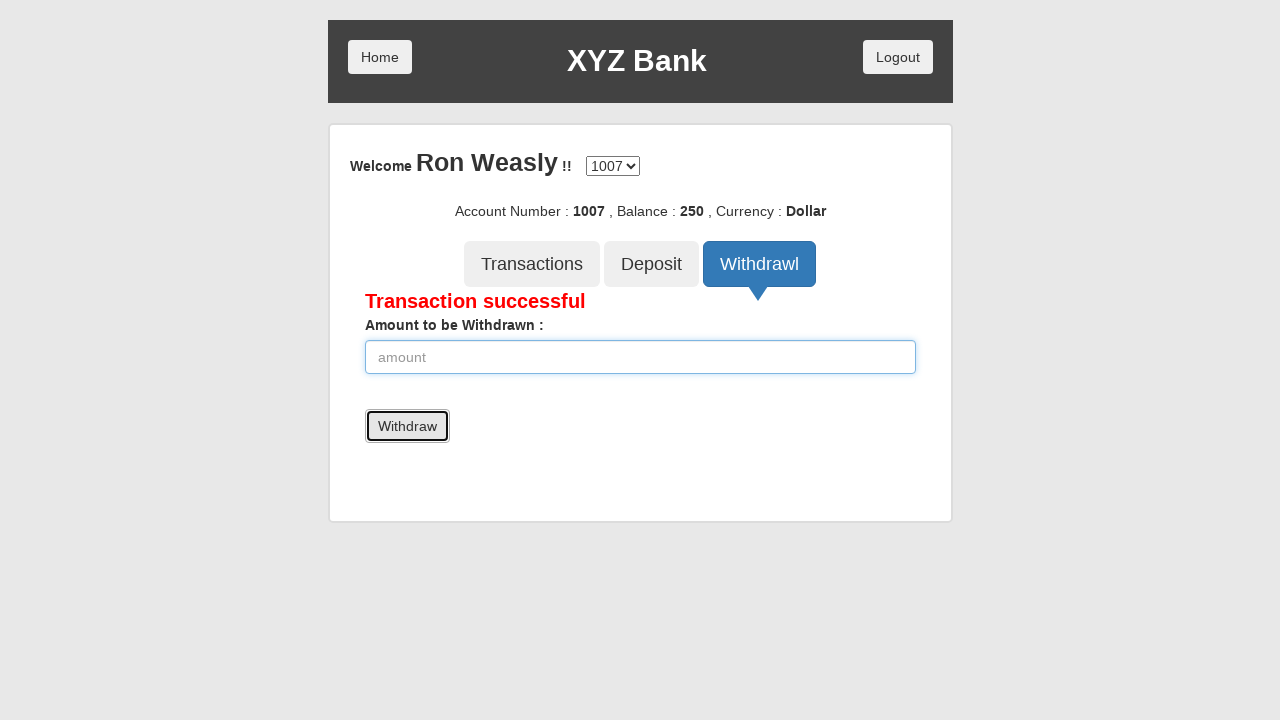

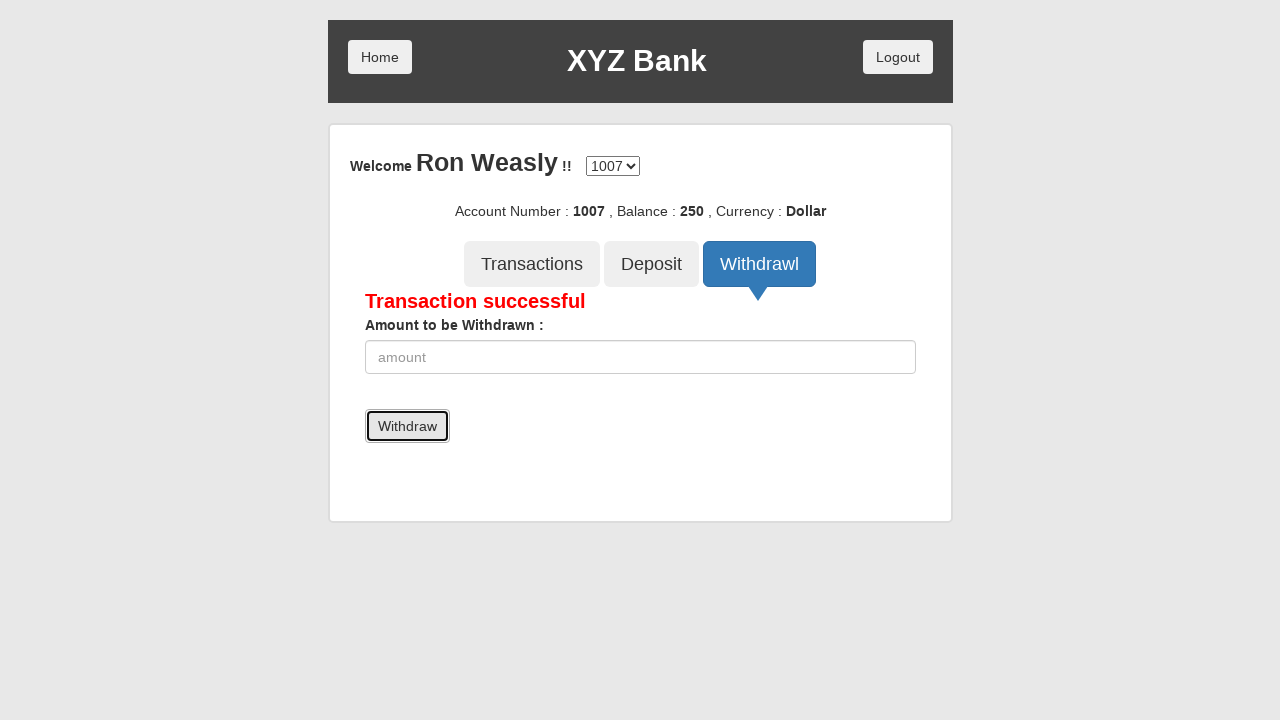